Navigates to the KTM motorcycles website homepage and verifies it loads successfully

Starting URL: https://www.ktm.com/en-in.html

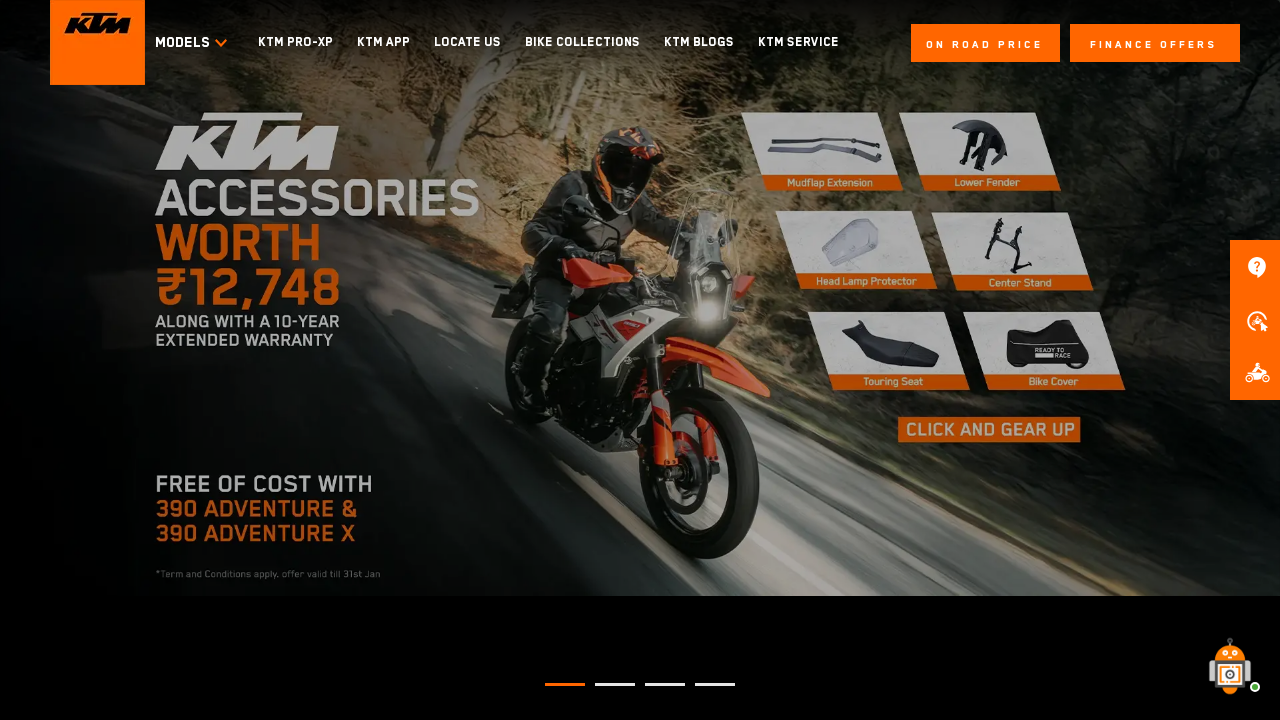

Navigated to KTM motorcycles website homepage
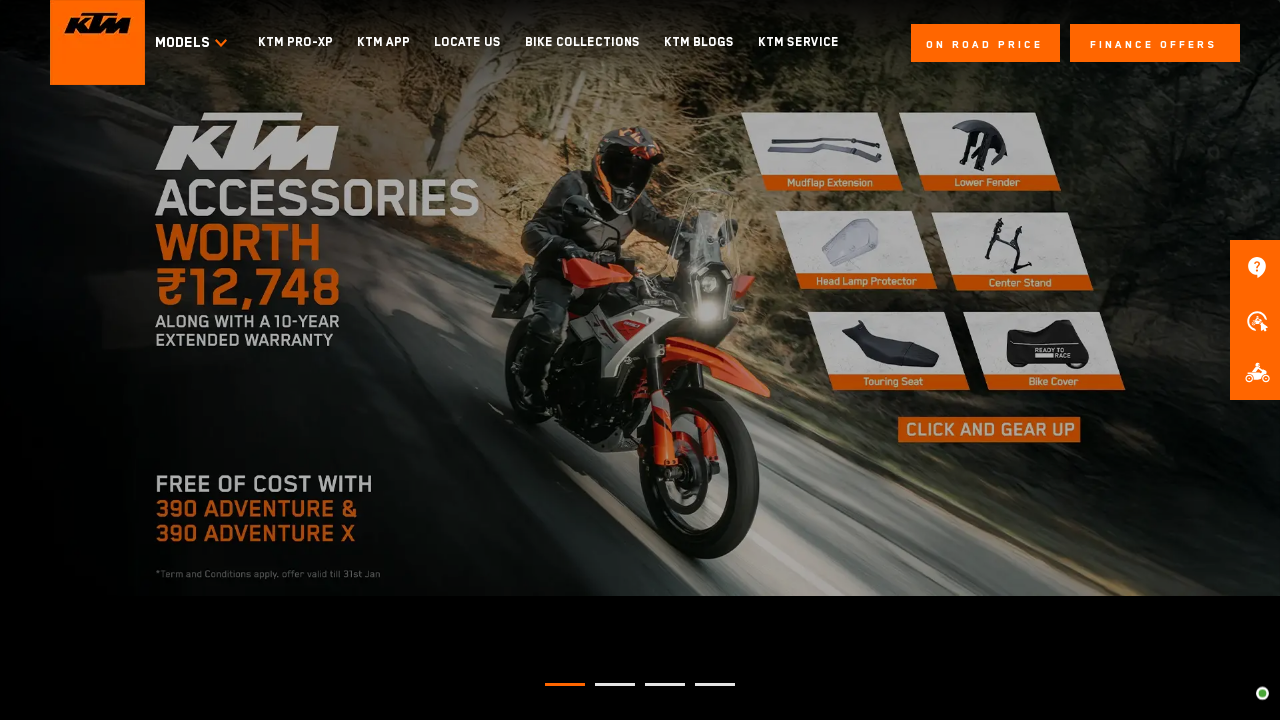

KTM homepage loaded successfully with networkidle state
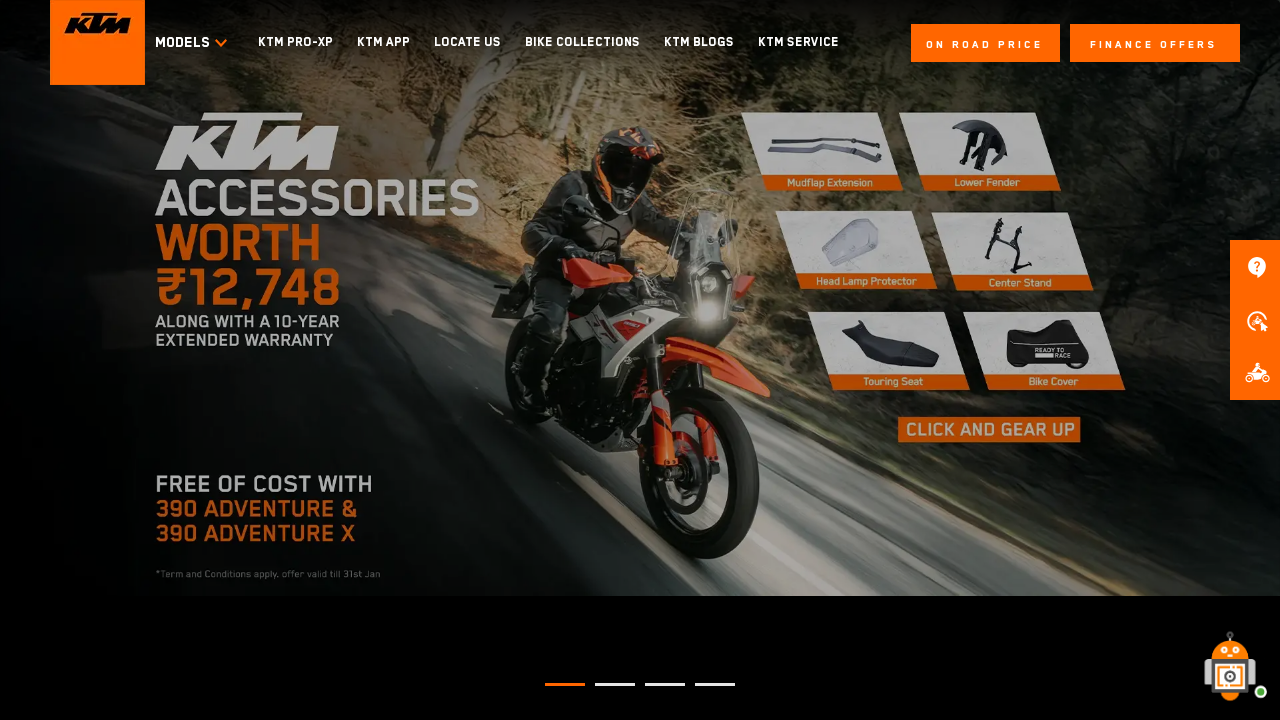

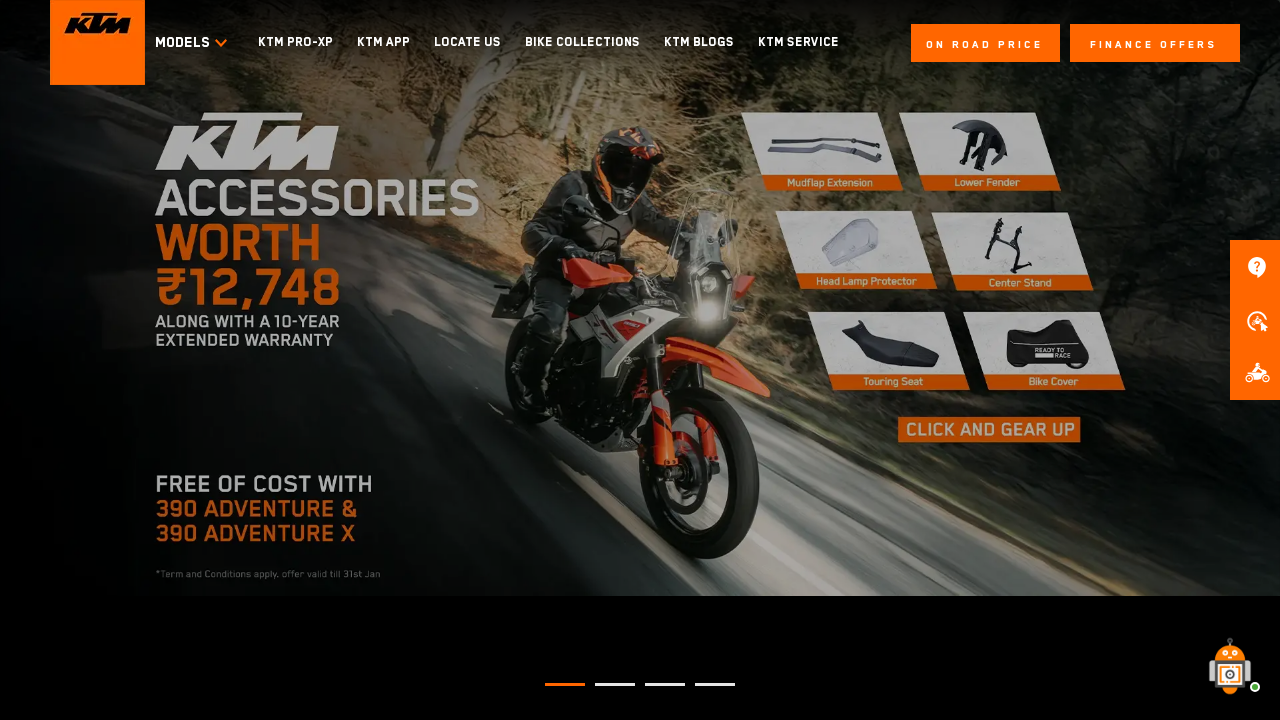